Navigates to the Tmall homepage and verifies the page loads successfully by checking for the page title.

Starting URL: https://www.tmall.com/

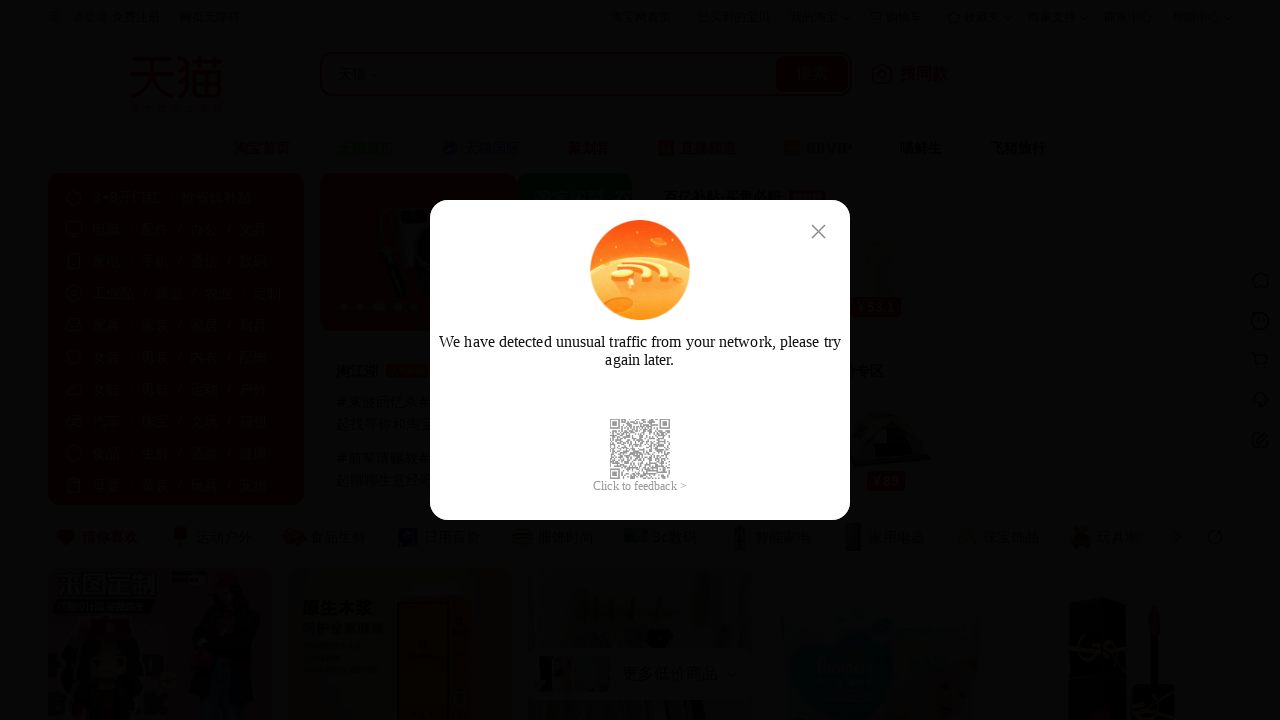

Navigated to Tmall homepage
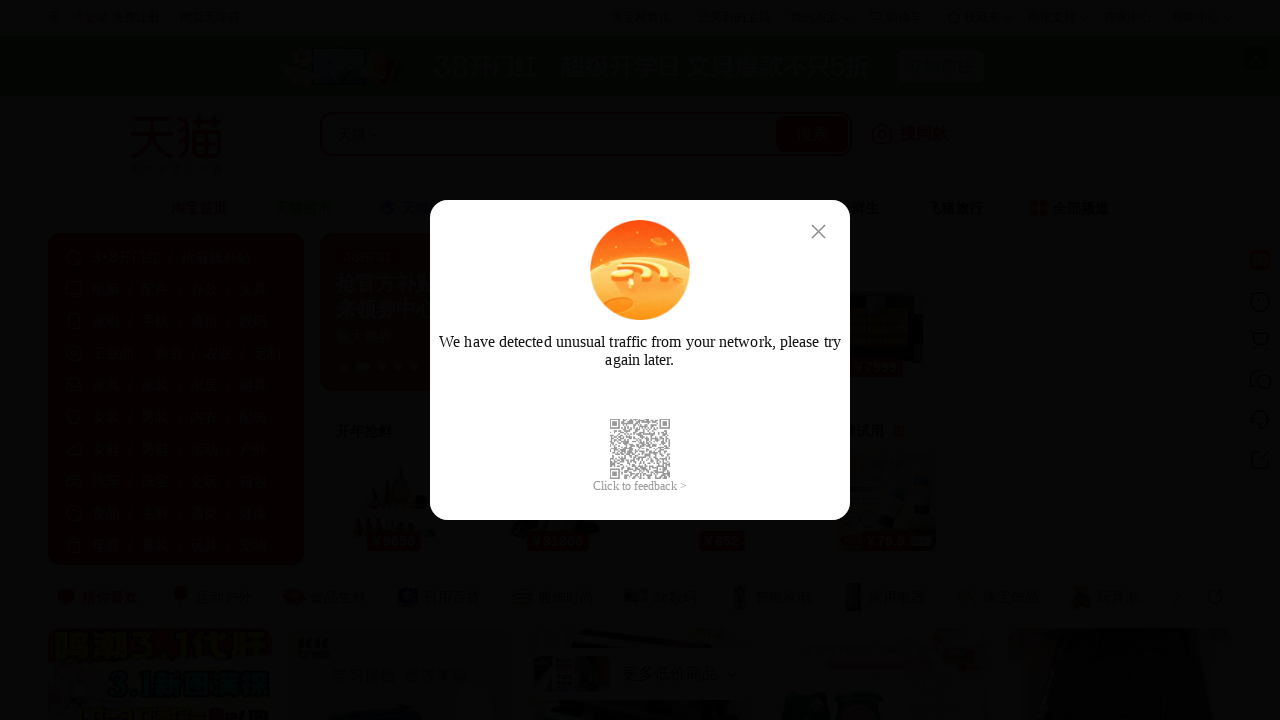

Page DOM content loaded
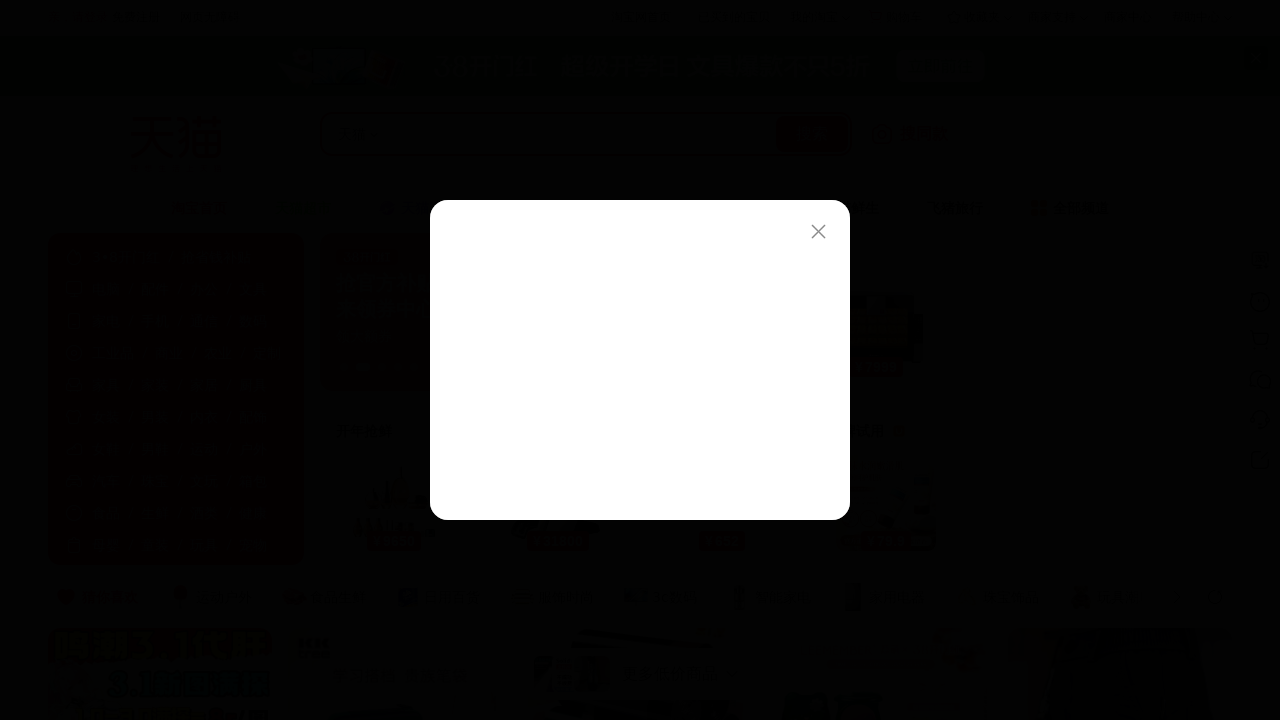

Verified page title contains 'tmall' or '天猫'
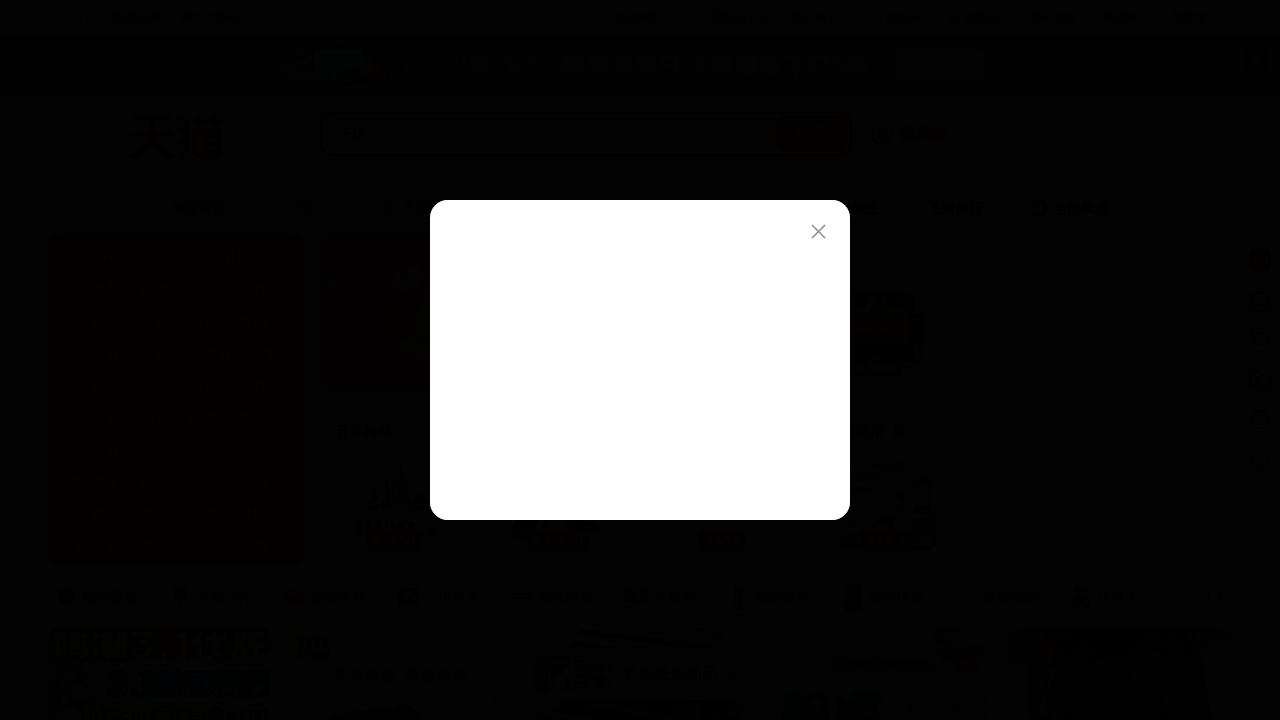

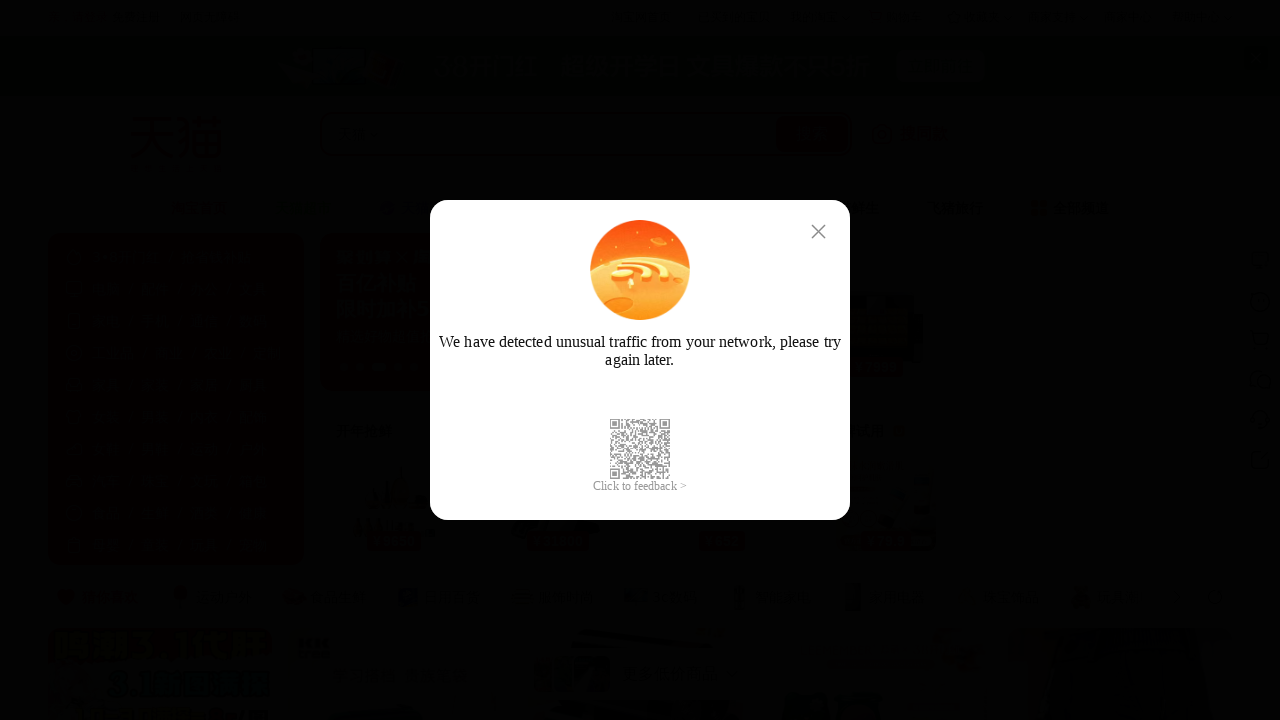